Tests navigation to nested frames page and switches through multiple frame levels to access content within the middle frame

Starting URL: https://the-internet.herokuapp.com/

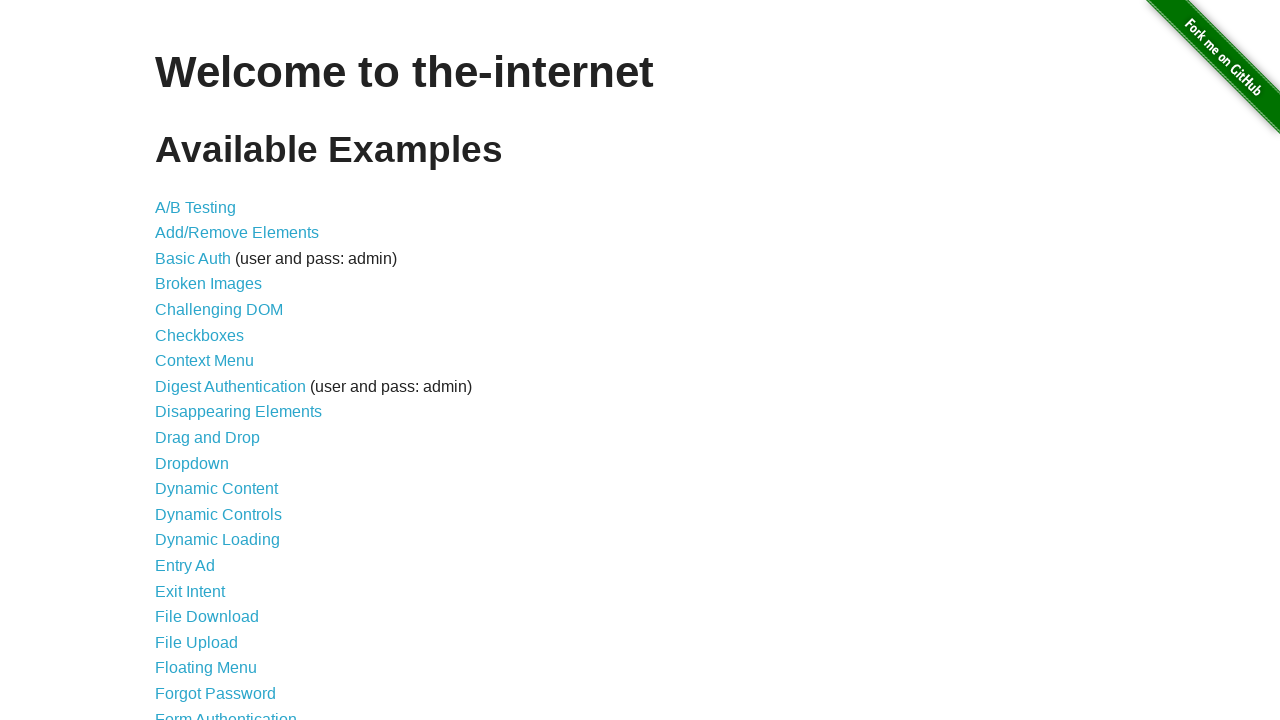

Clicked on 'Nested Frames' link at (210, 395) on text=Nested Frames
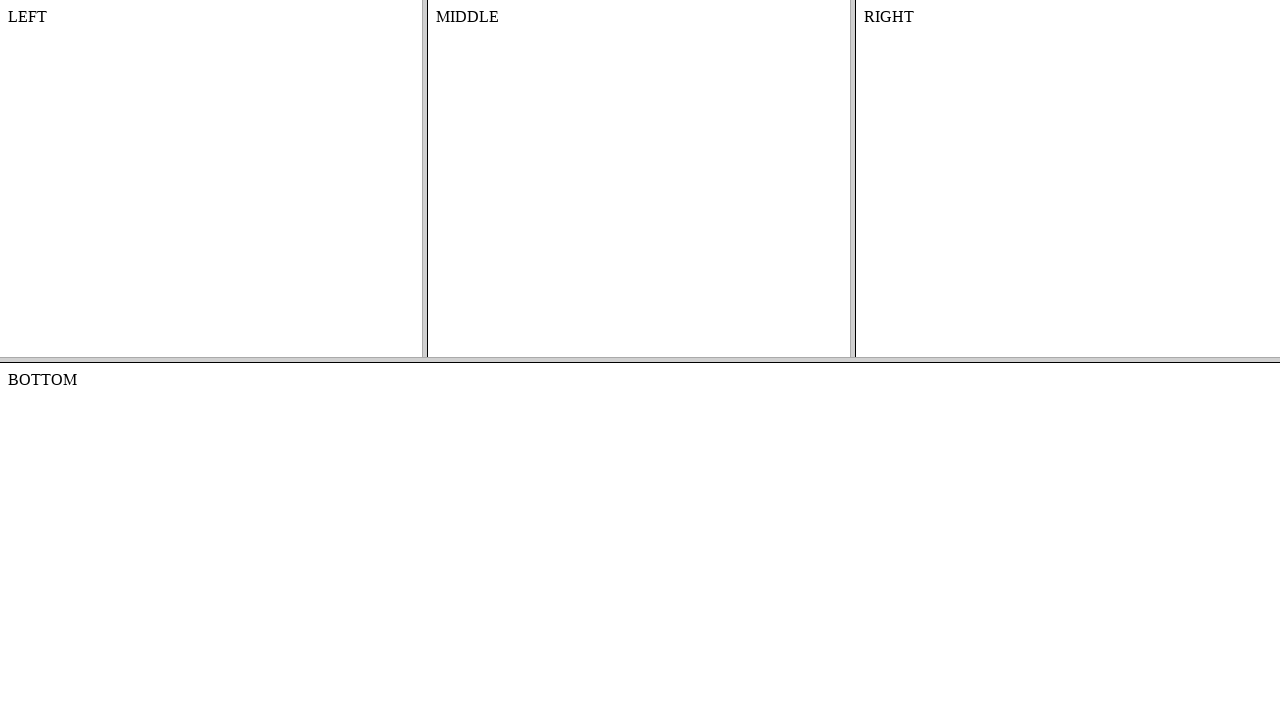

Waited for nested frames page to load completely
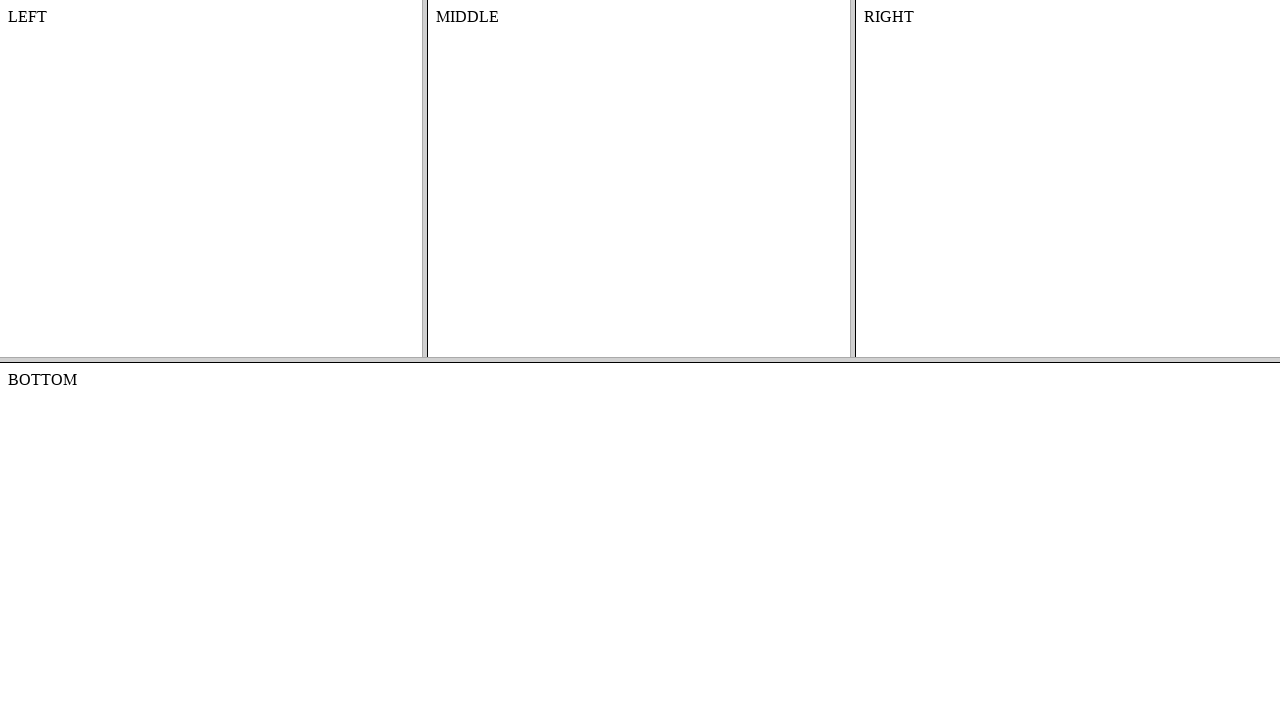

Located top frame element
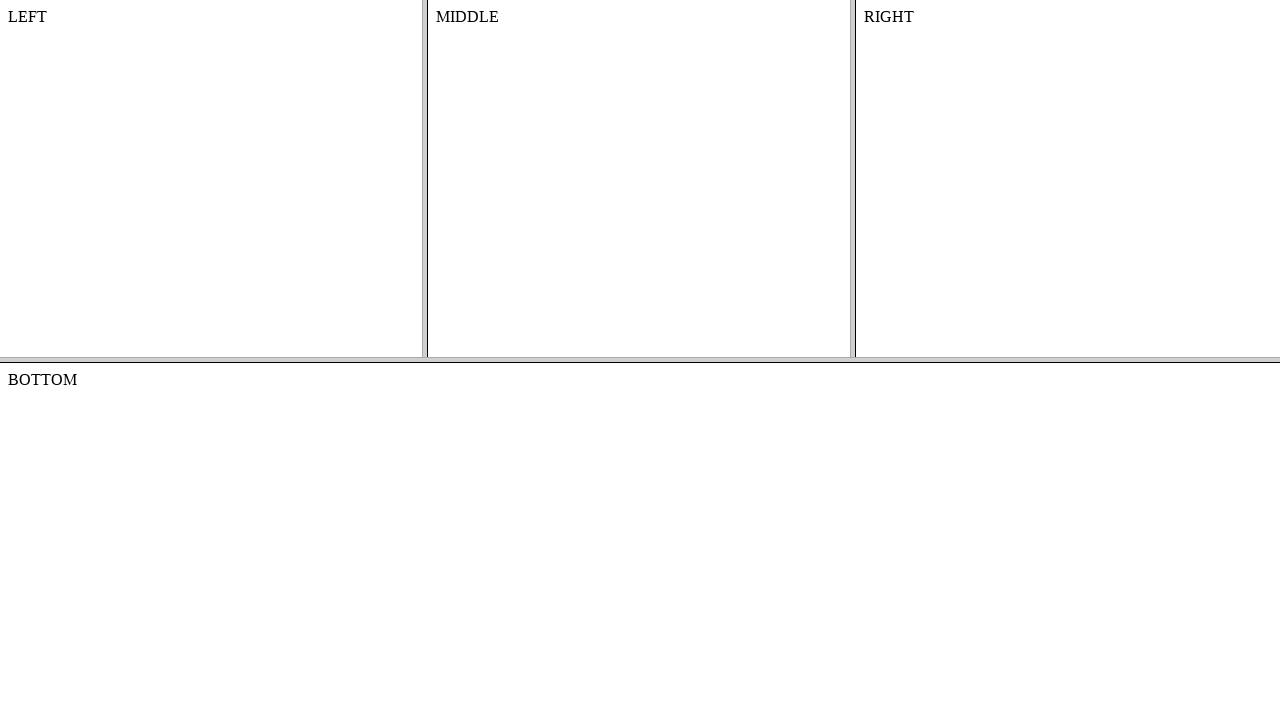

Located middle frame within top frame
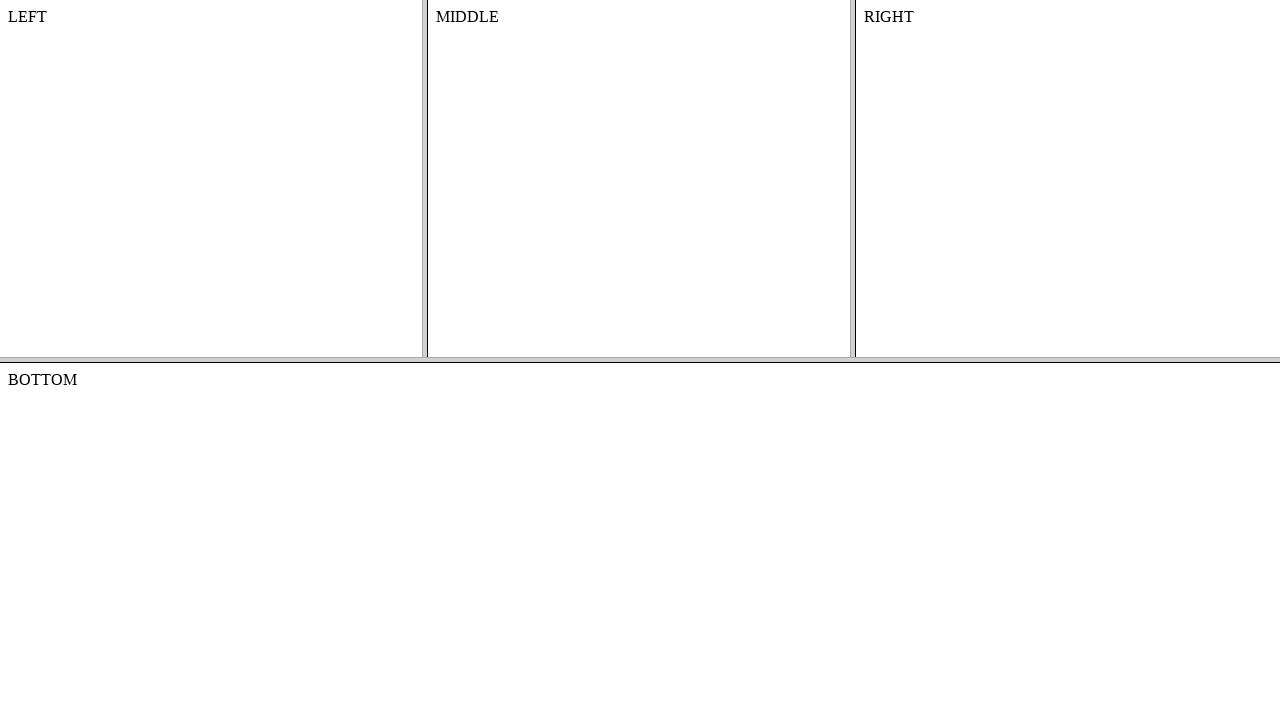

Verified content element is visible in middle frame
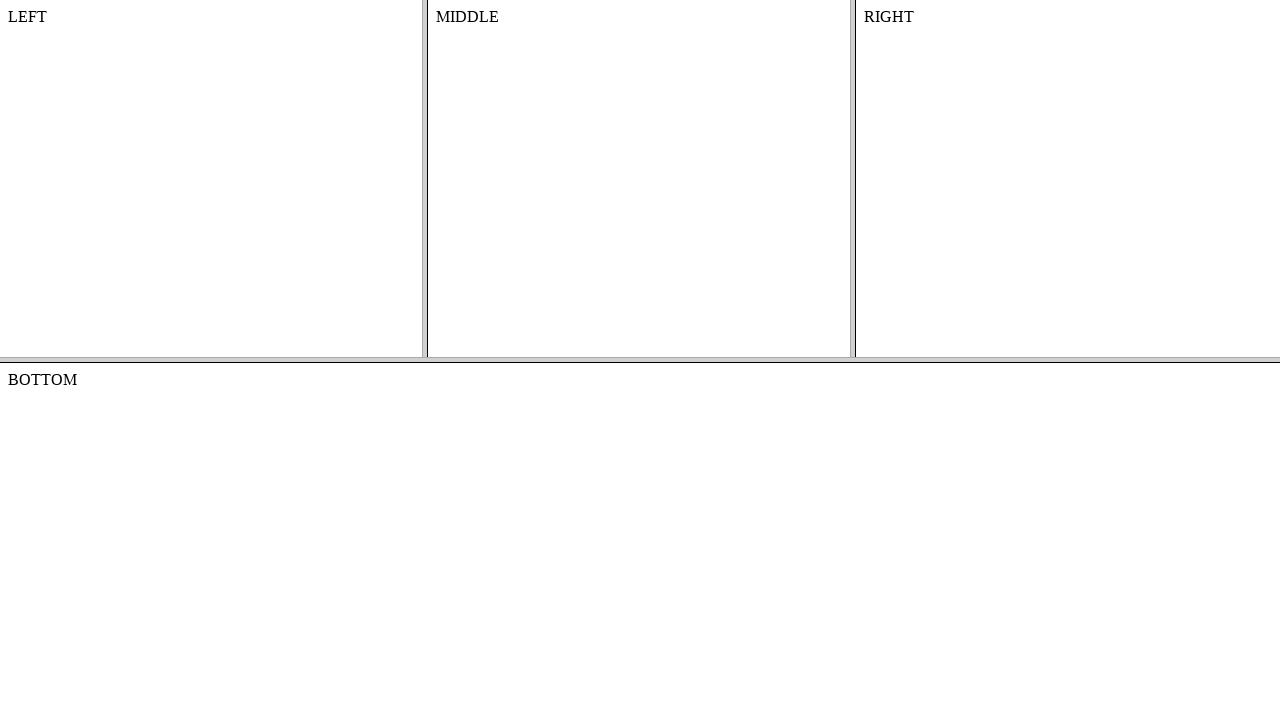

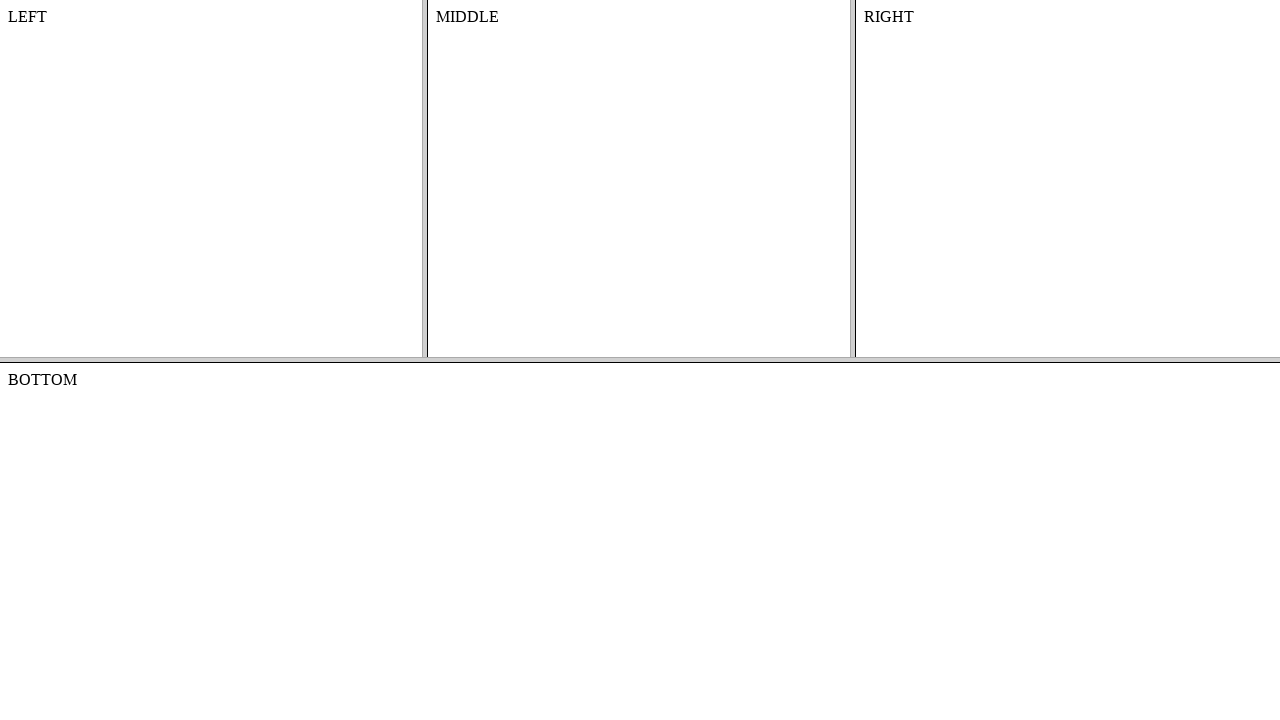